Navigates to a practice automation page and interacts with a table element to verify its structure and content

Starting URL: https://rahulshettyacademy.com/AutomationPractice/

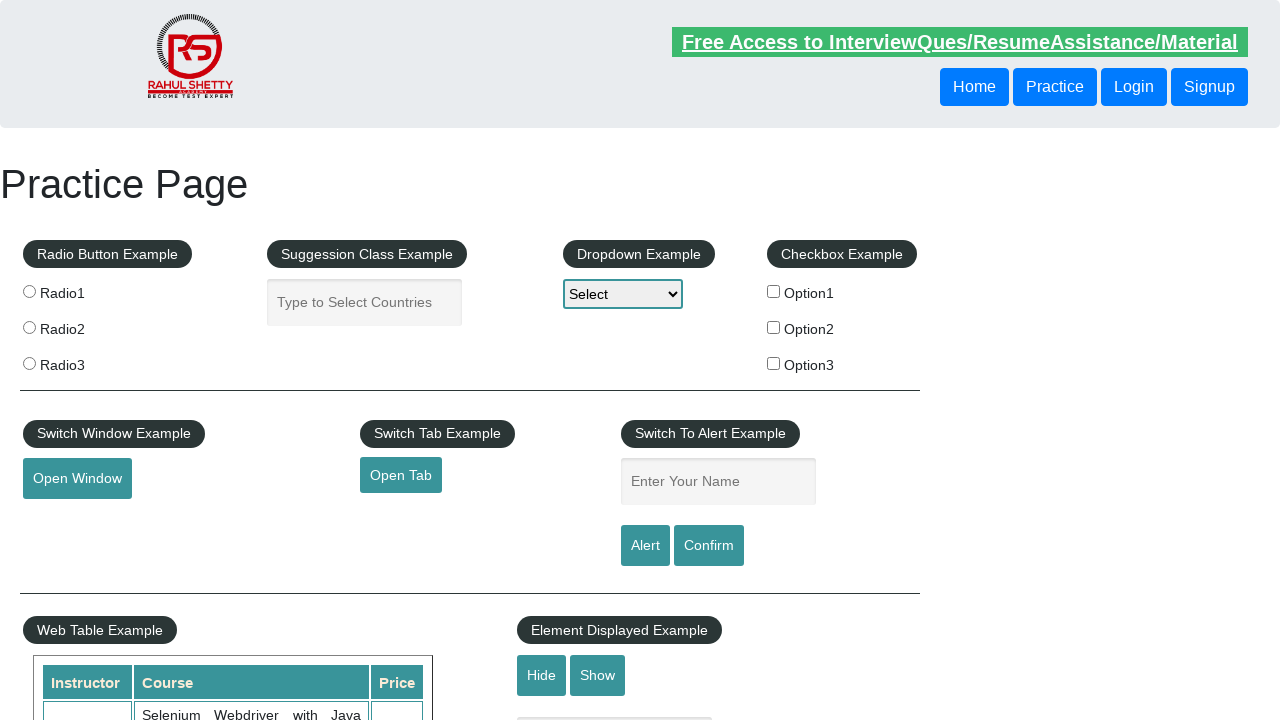

Navigated to Rahul Shetty Academy automation practice page
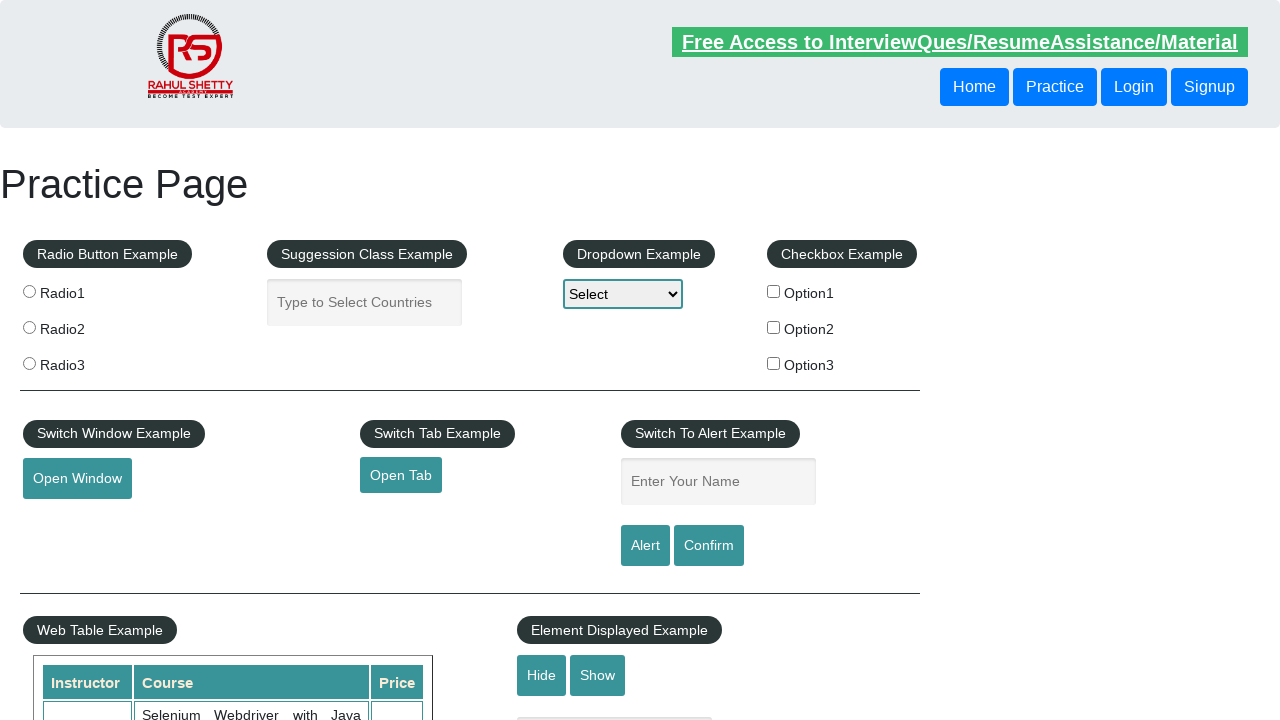

Table element loaded successfully
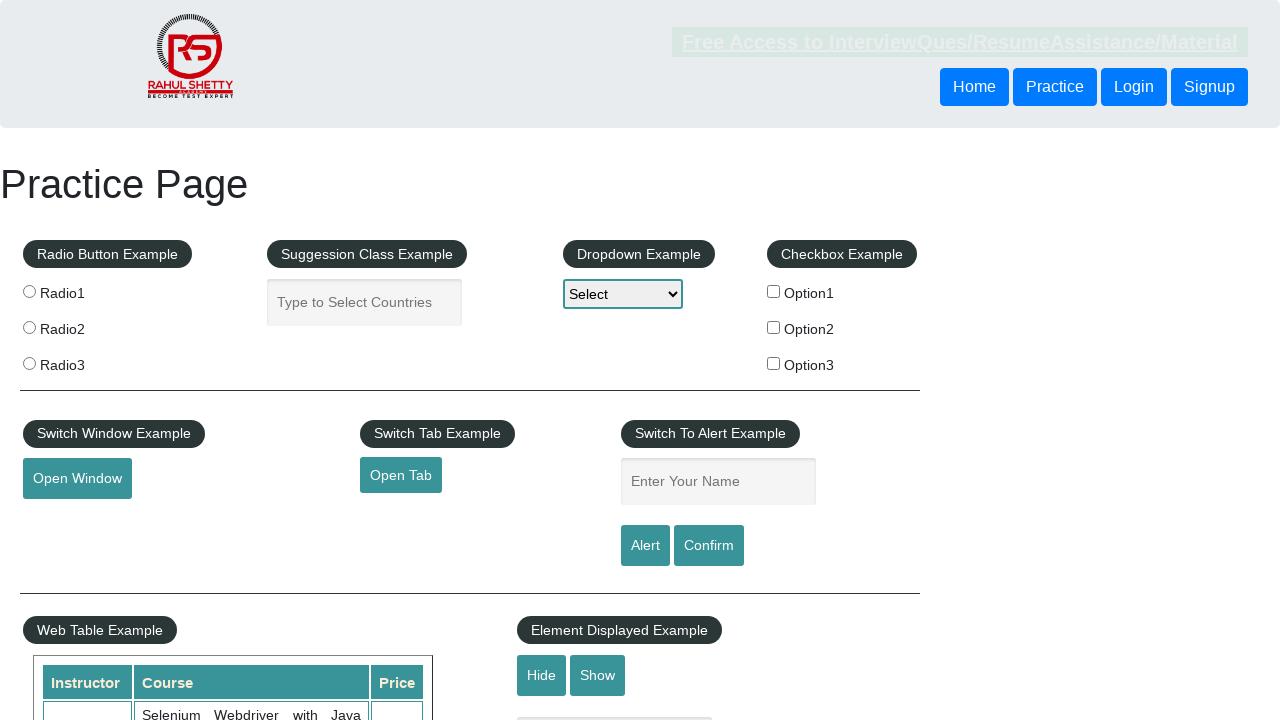

Retrieved all table rows - found 11 rows
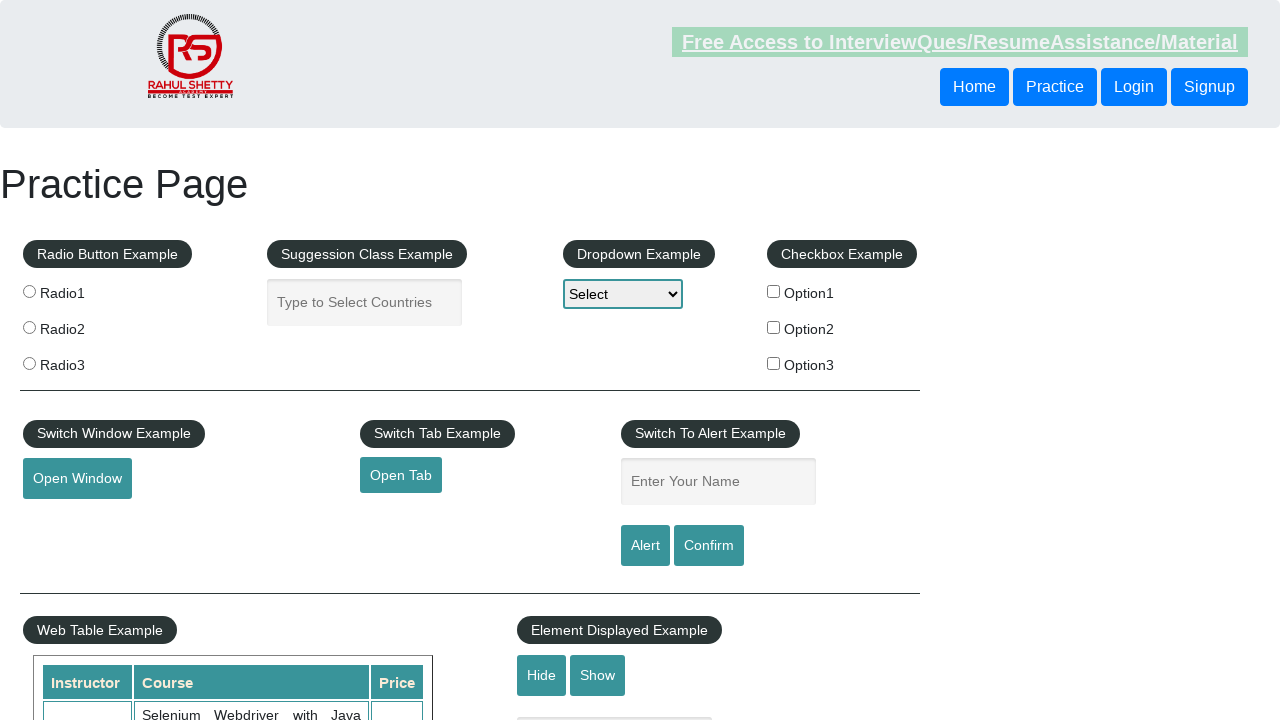

Retrieved all table headers - found 3 headers
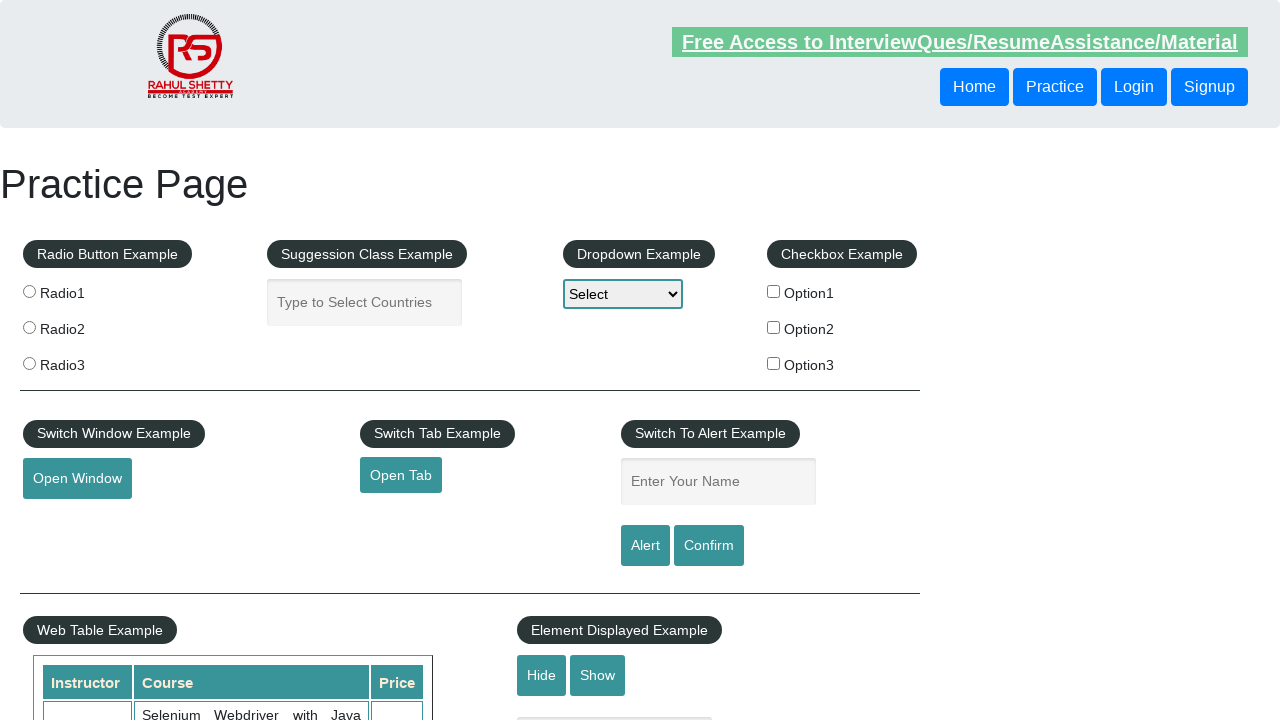

Retrieved third row content: 
                            Rahul Shetty
                            Learn SQL in Practical + Database Testing from Scratch
                            25
                        
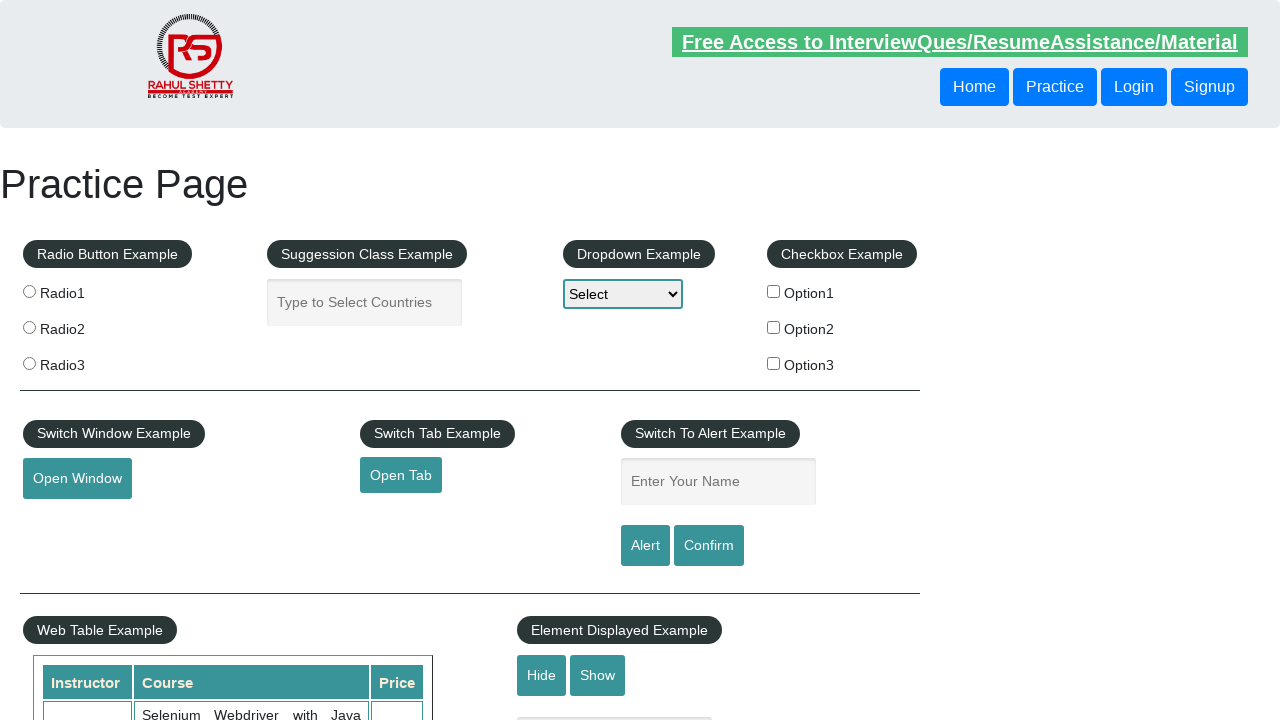

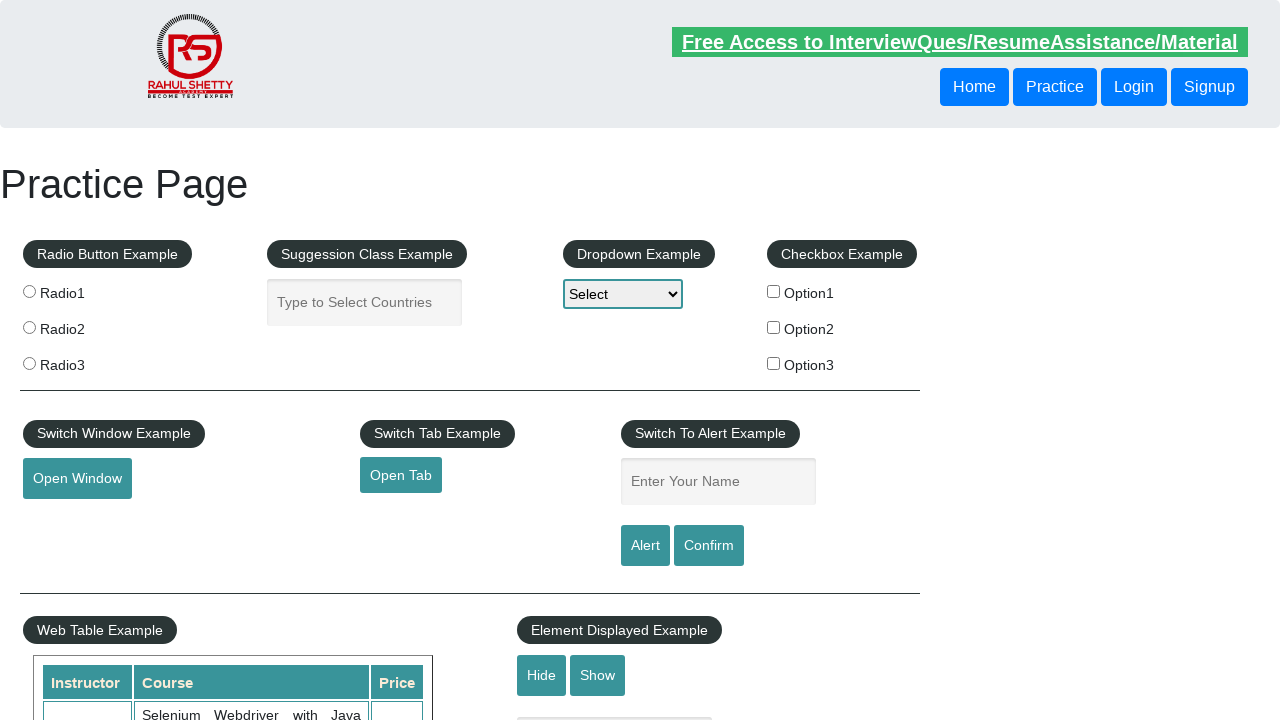